Navigates to W3Schools Java modifiers page and verifies the URL contains "w3schools"

Starting URL: https://www.w3schools.com/java/java_modifiers.asp

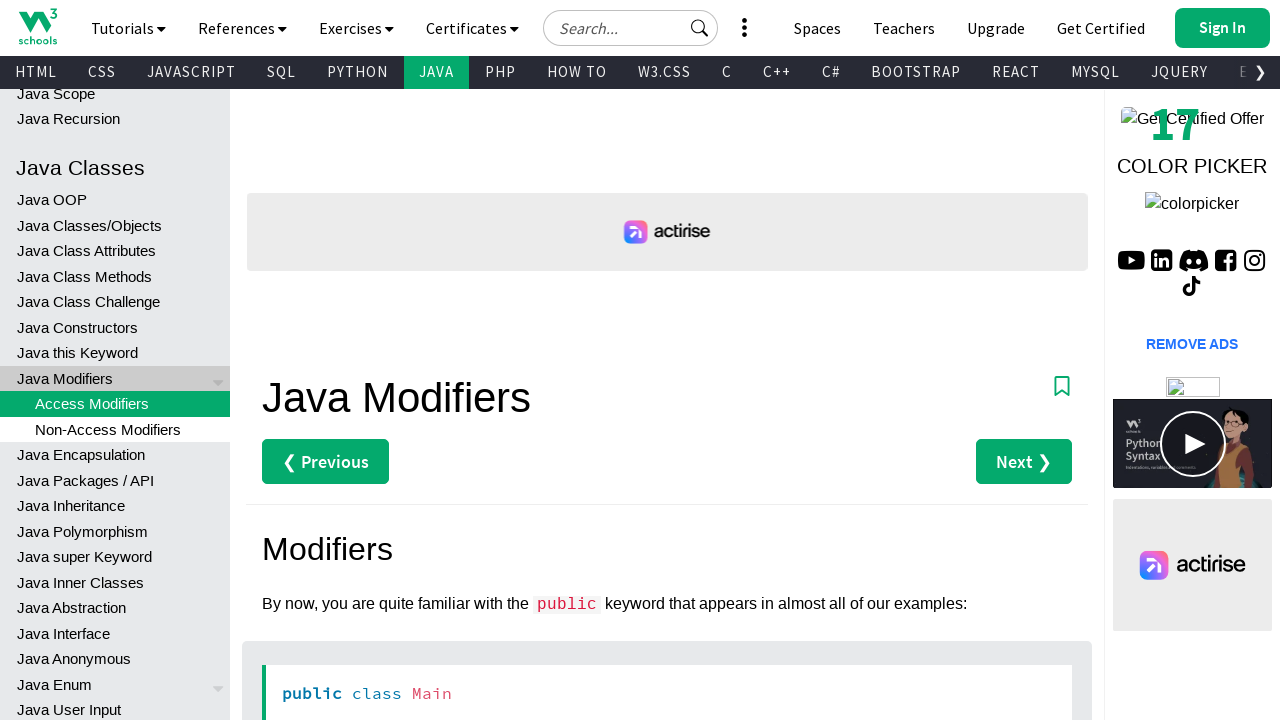

Navigated to W3Schools Java modifiers page
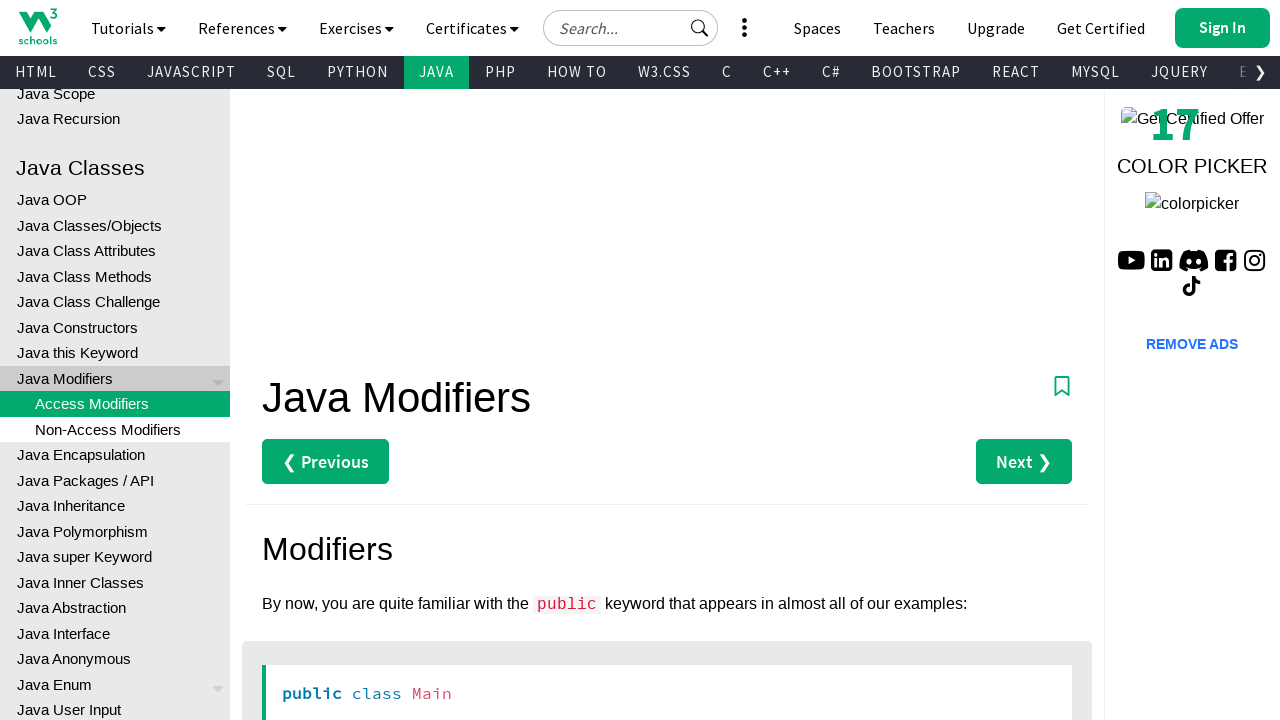

Verified that URL contains 'w3schools'
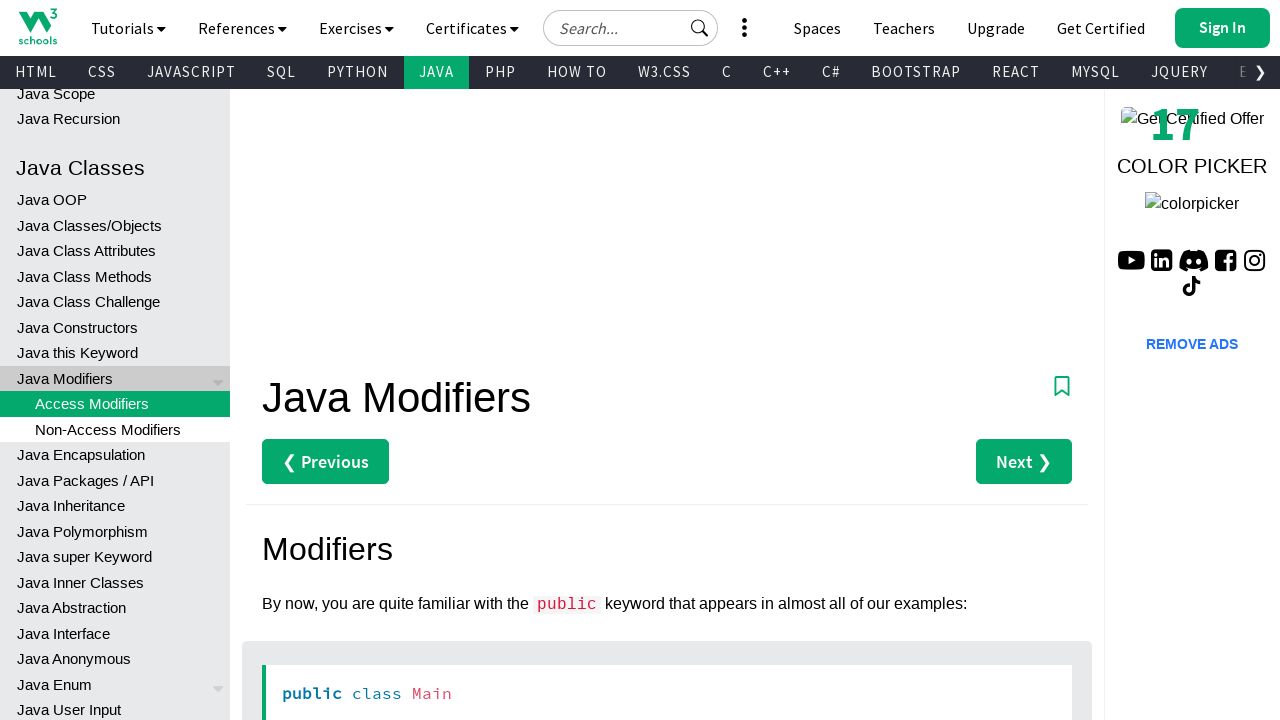

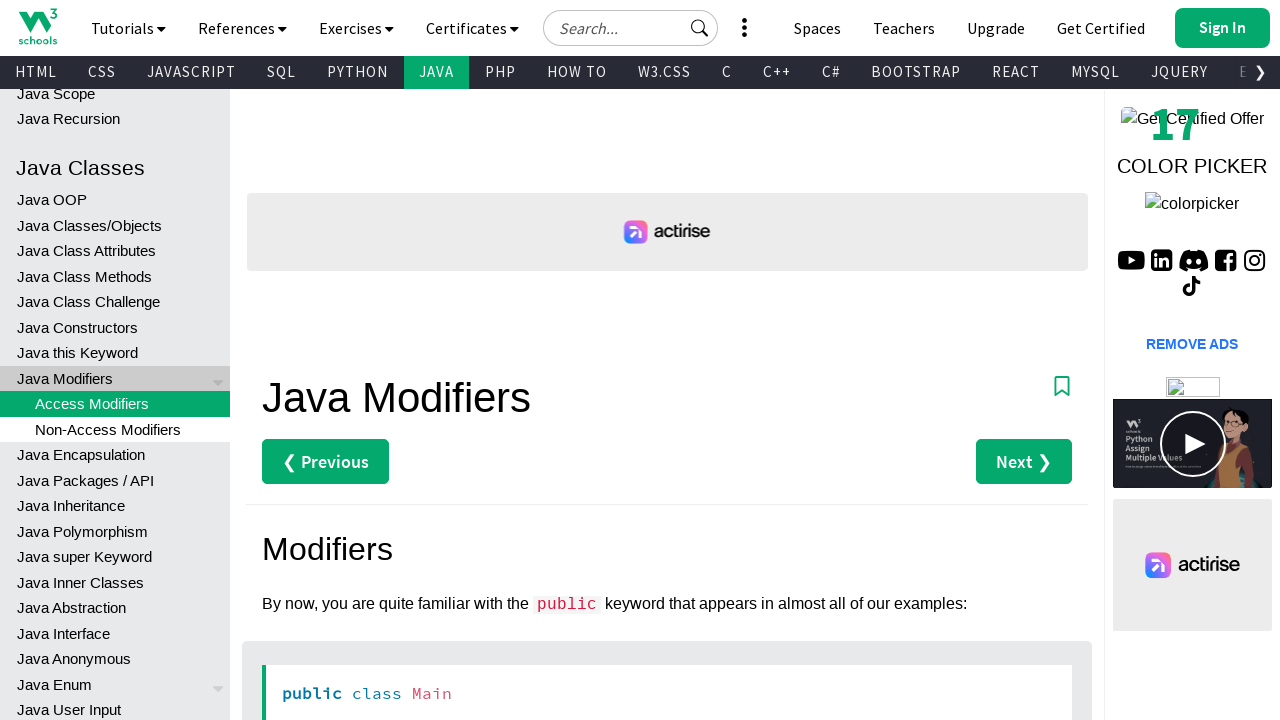